Tests double-click mouse action on a button within an iframe on W3Schools' tryit editor page

Starting URL: https://www.w3schools.com/tags/tryit.asp?filename=tryhtml5_ev_ondblclick3

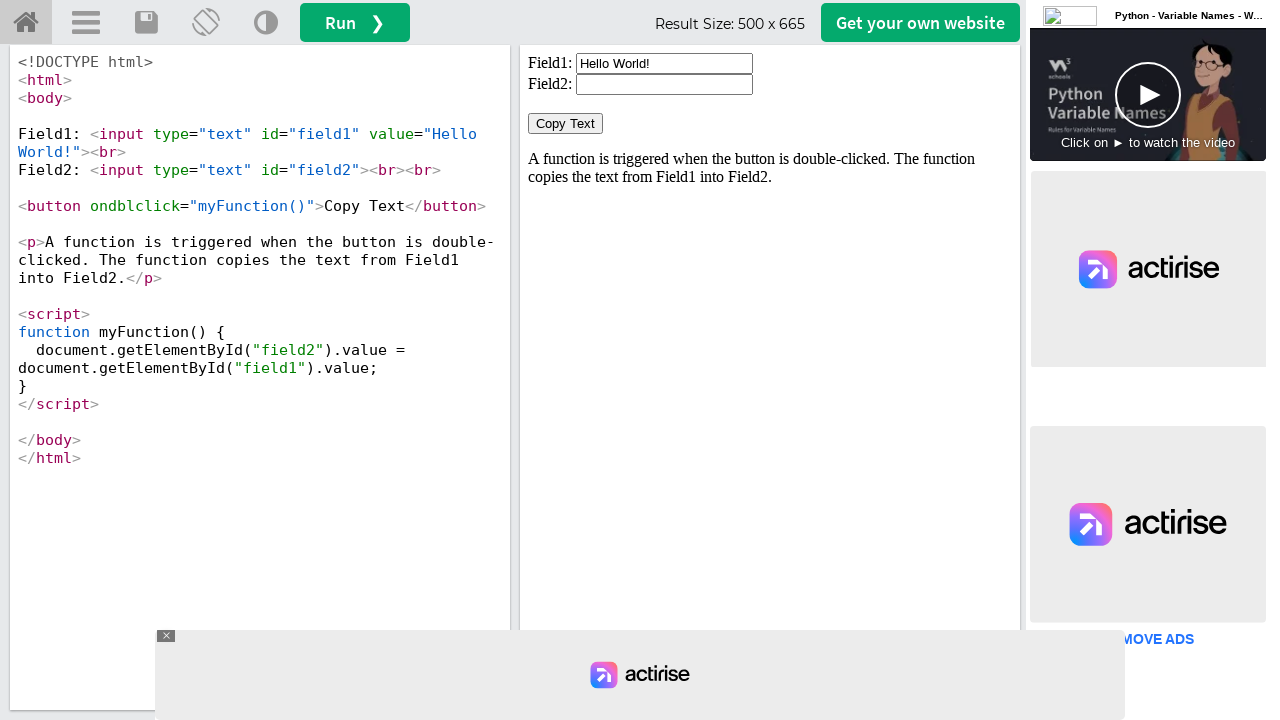

Navigated to W3Schools tryit editor page for ondblclick event
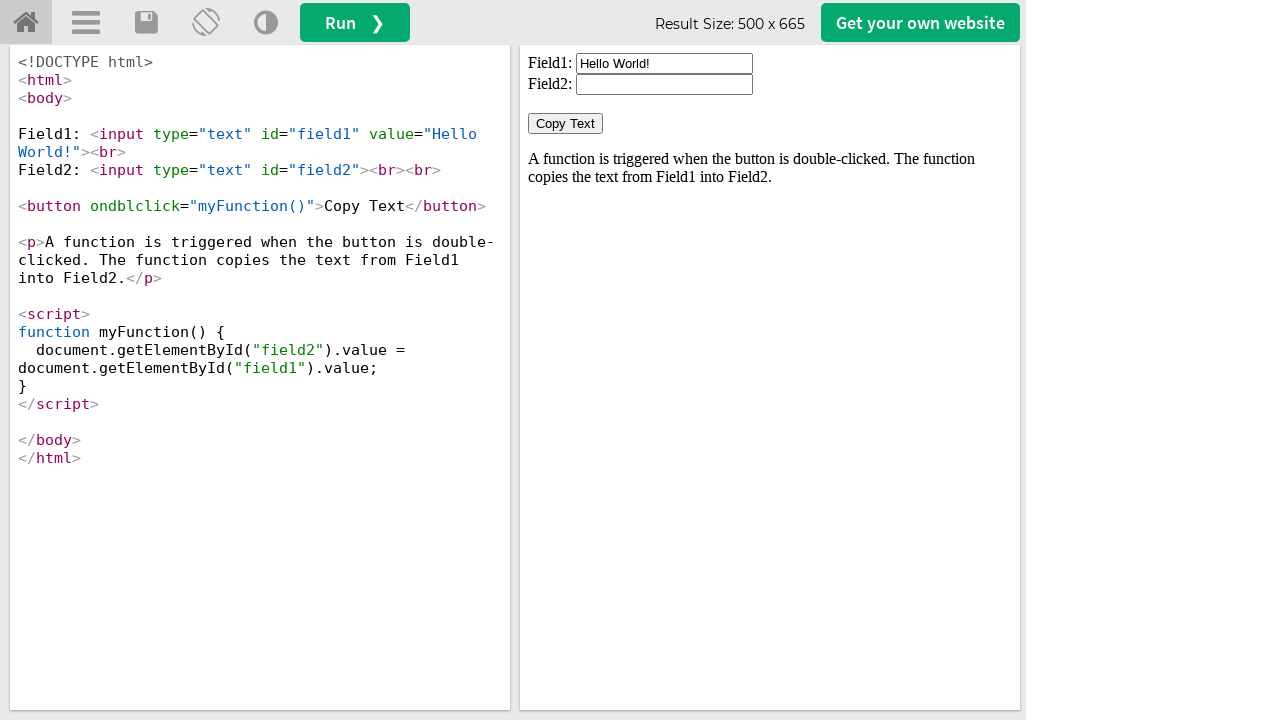

Located the iframeResult frame
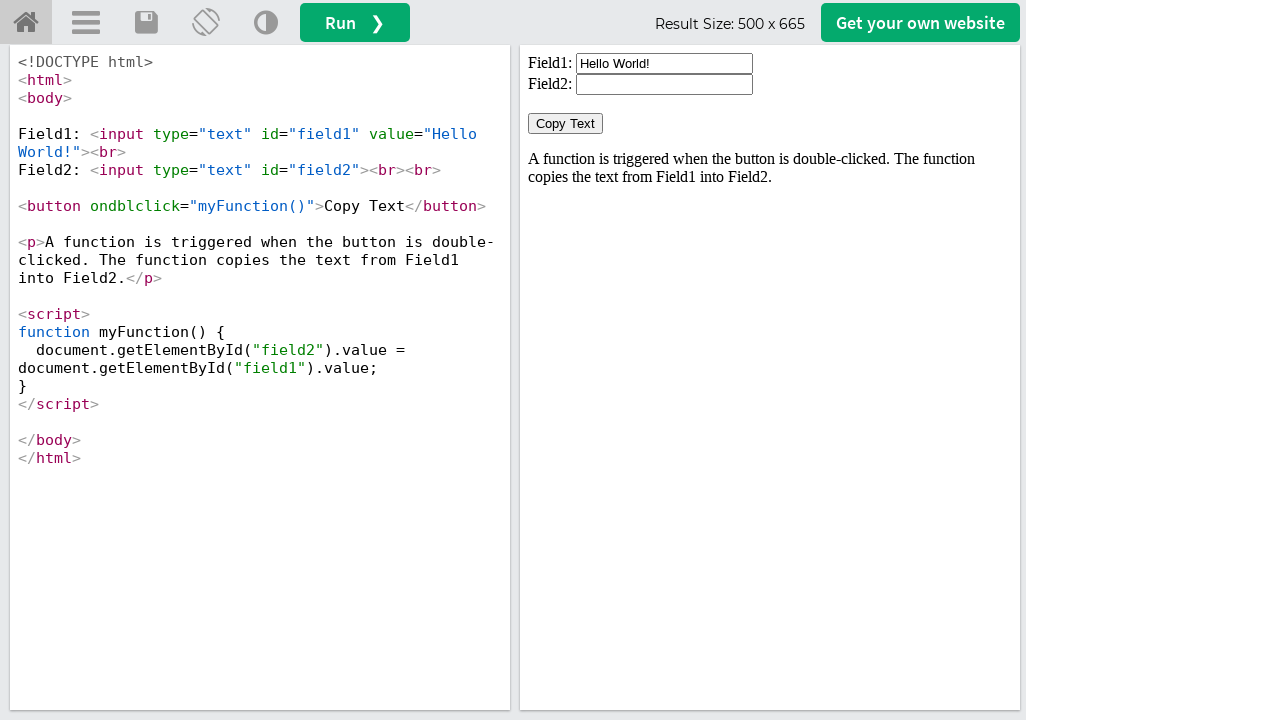

Double-clicked the 'Copy Text' button within the iframe at (566, 124) on #iframeResult >> internal:control=enter-frame >> xpath=//button[text()='Copy Tex
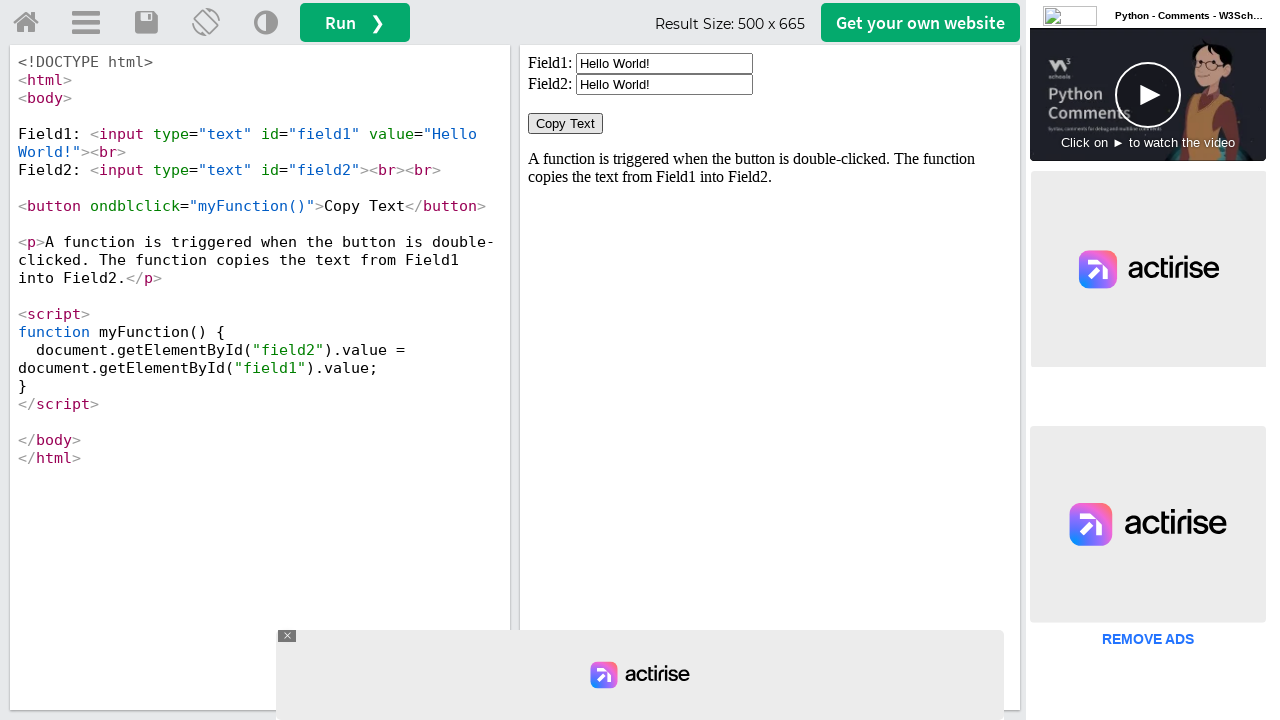

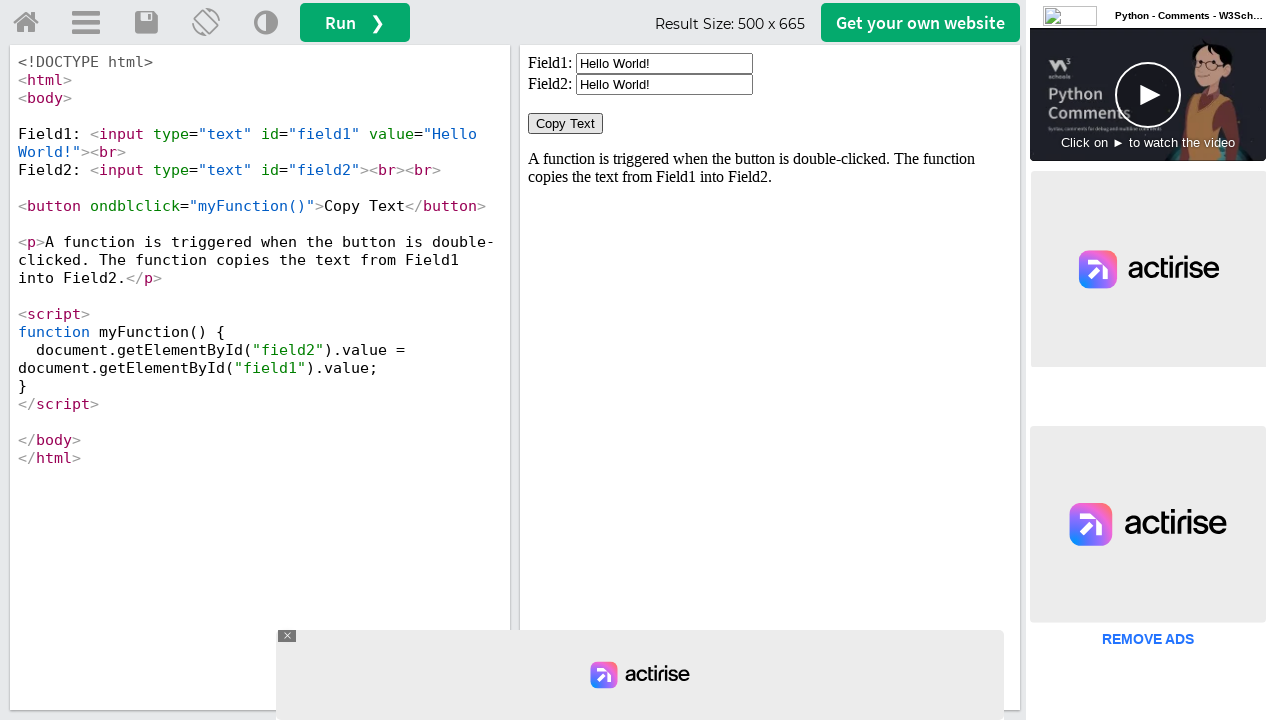